Tests multiple window handling by clicking a link twice to open two new windows, verifying each new window's title and content, then switching back to the original window

Starting URL: https://the-internet.herokuapp.com/windows

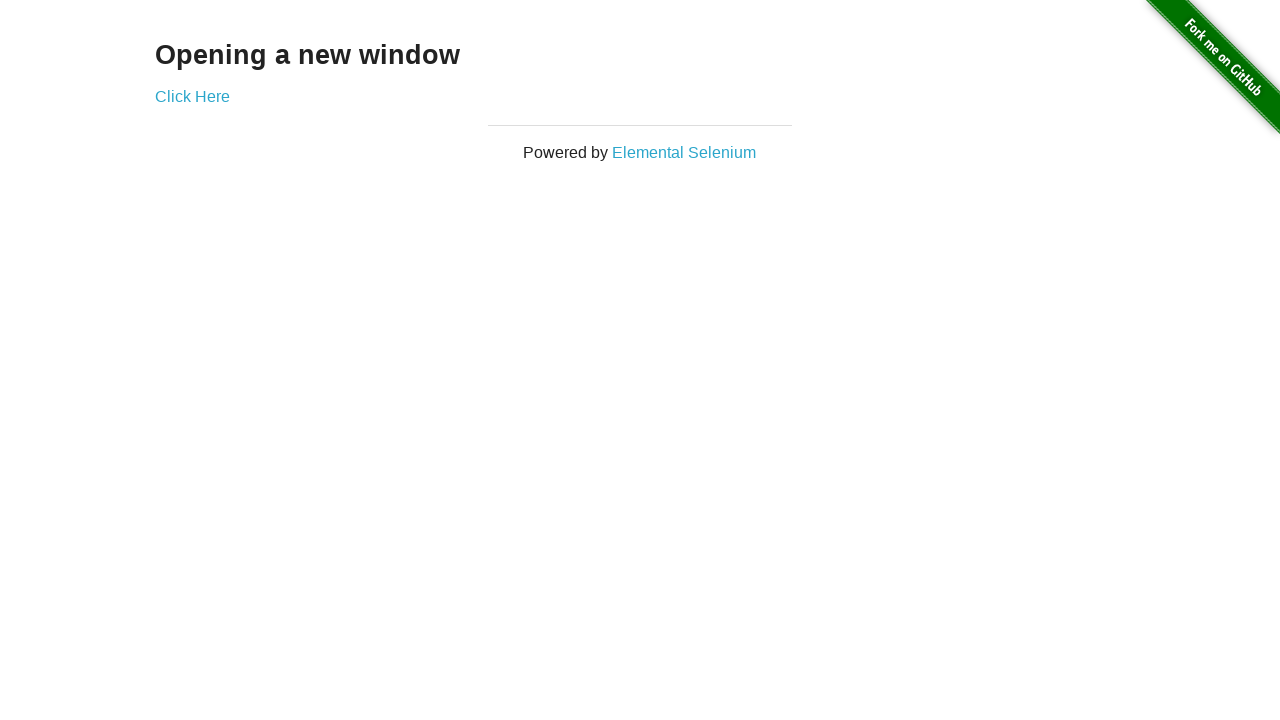

Stored reference to original page
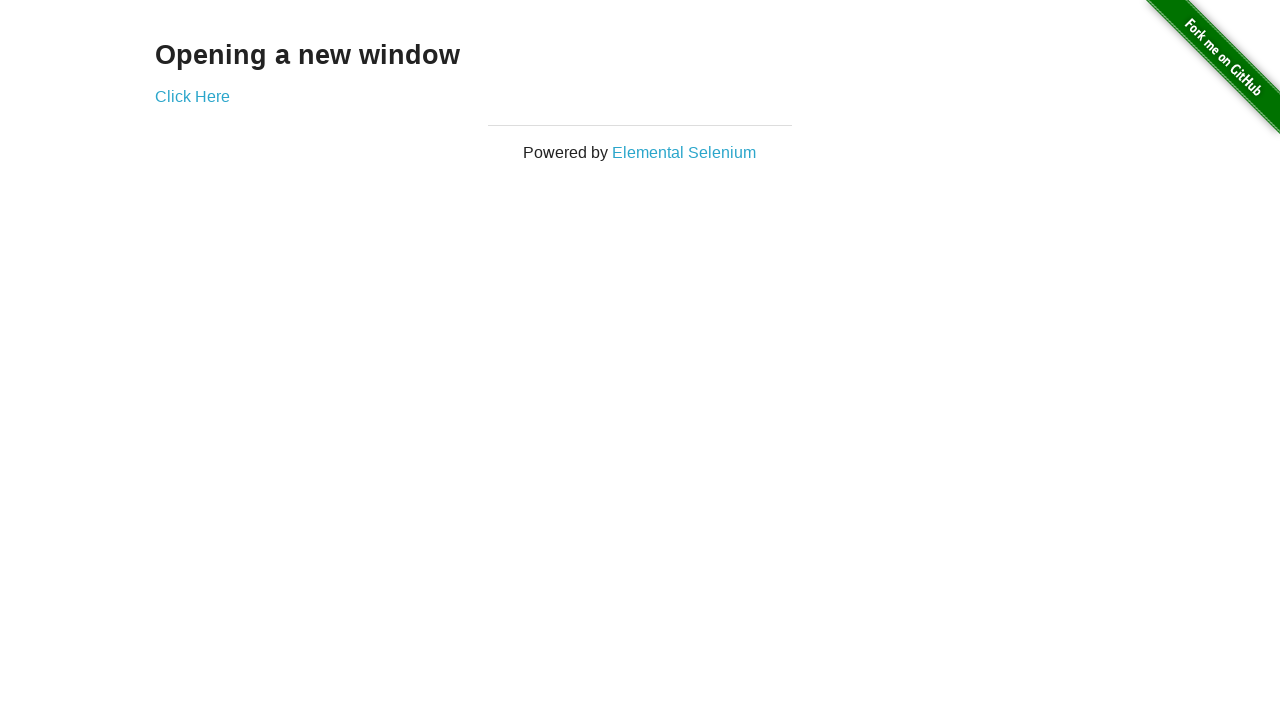

Initialized new_pages list for handling multiple windows
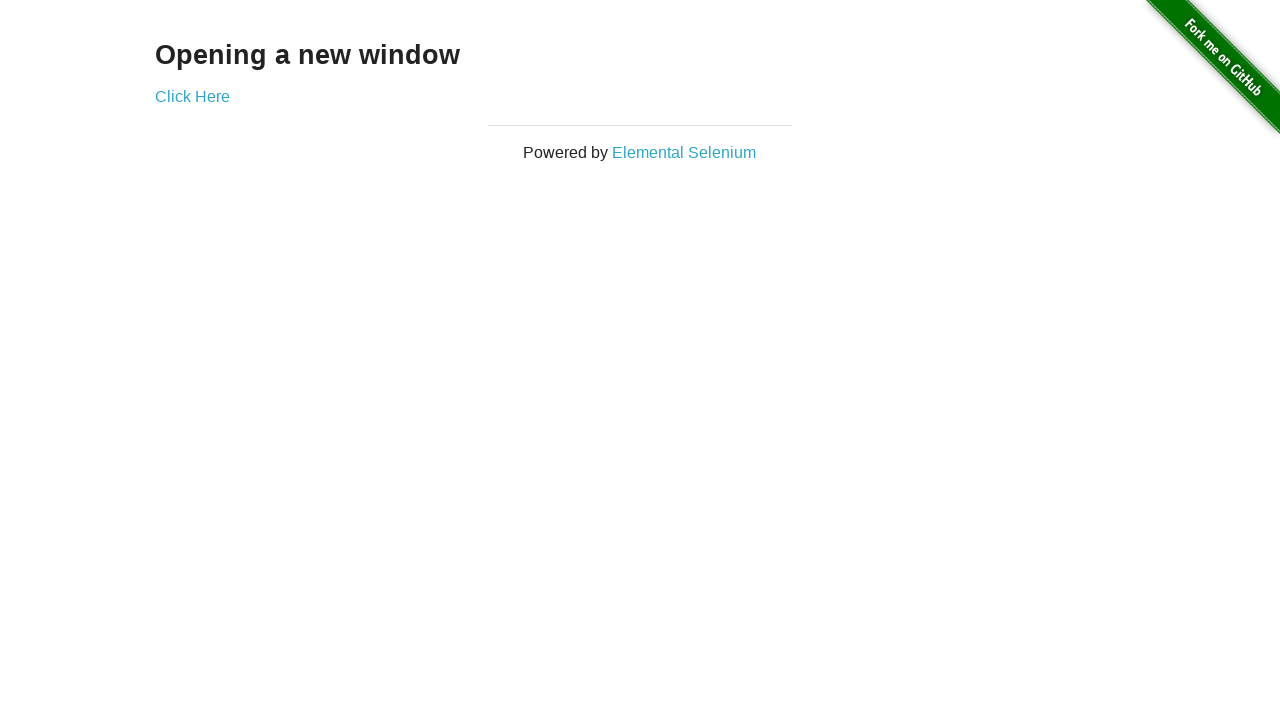

Clicked 'Click Here' link to open first new window at (192, 96) on text=Click Here
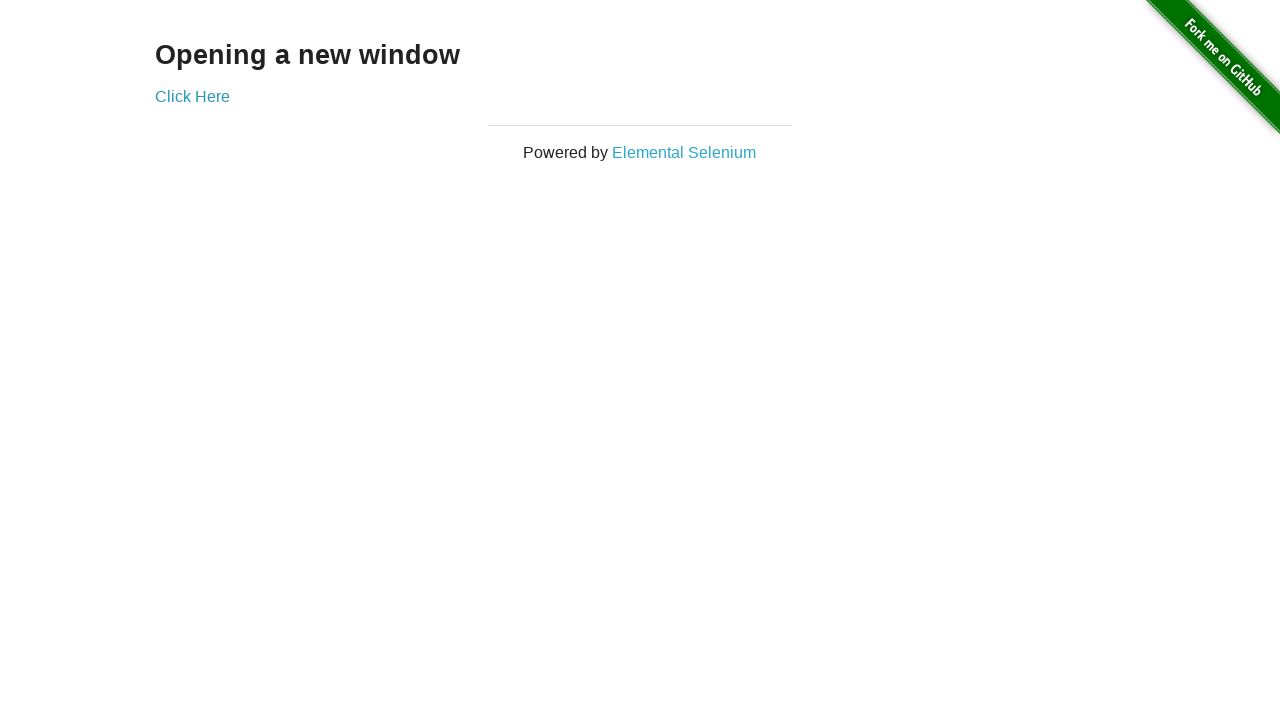

Captured first new window reference
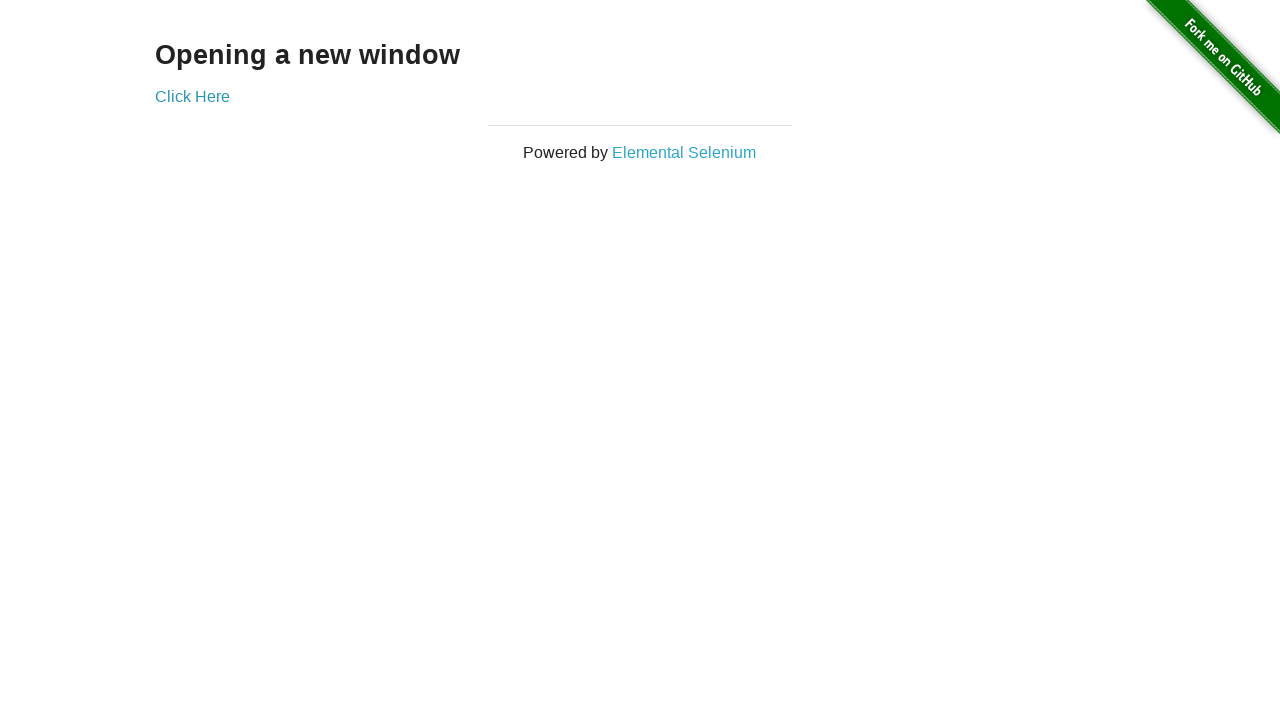

Added first new window to new_pages list
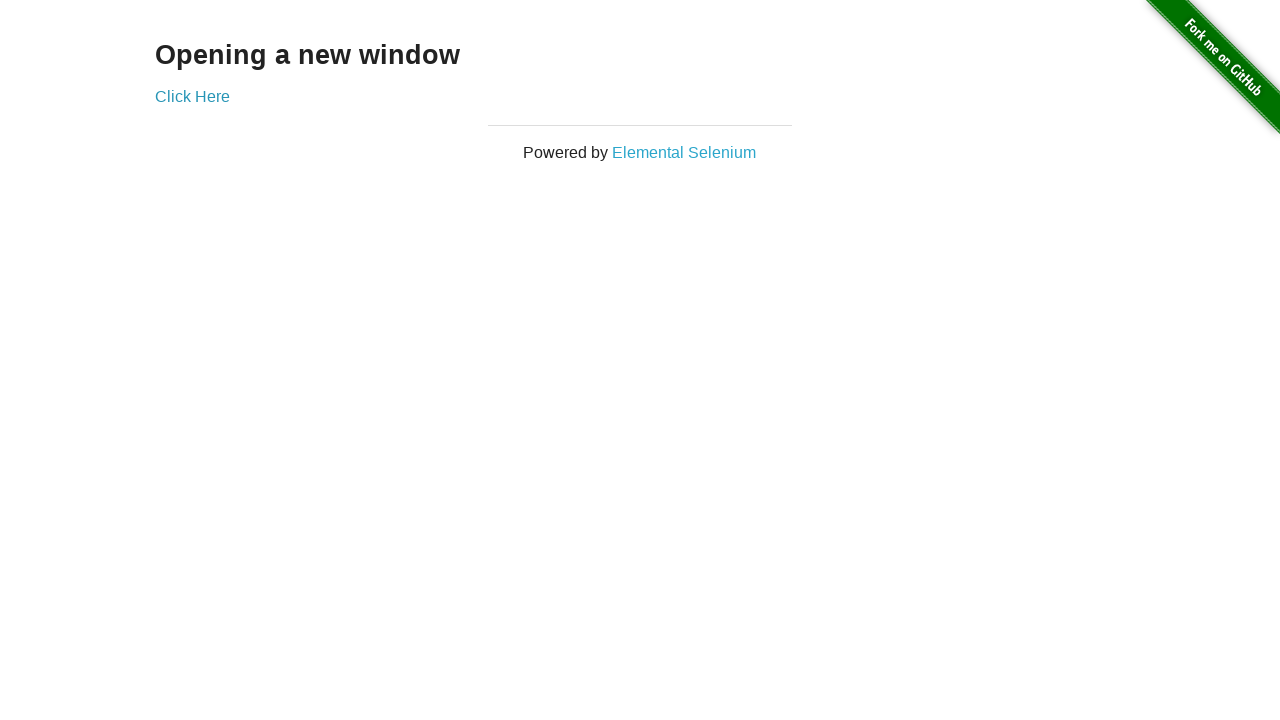

Clicked 'Click Here' link to open second new window at (192, 96) on text=Click Here
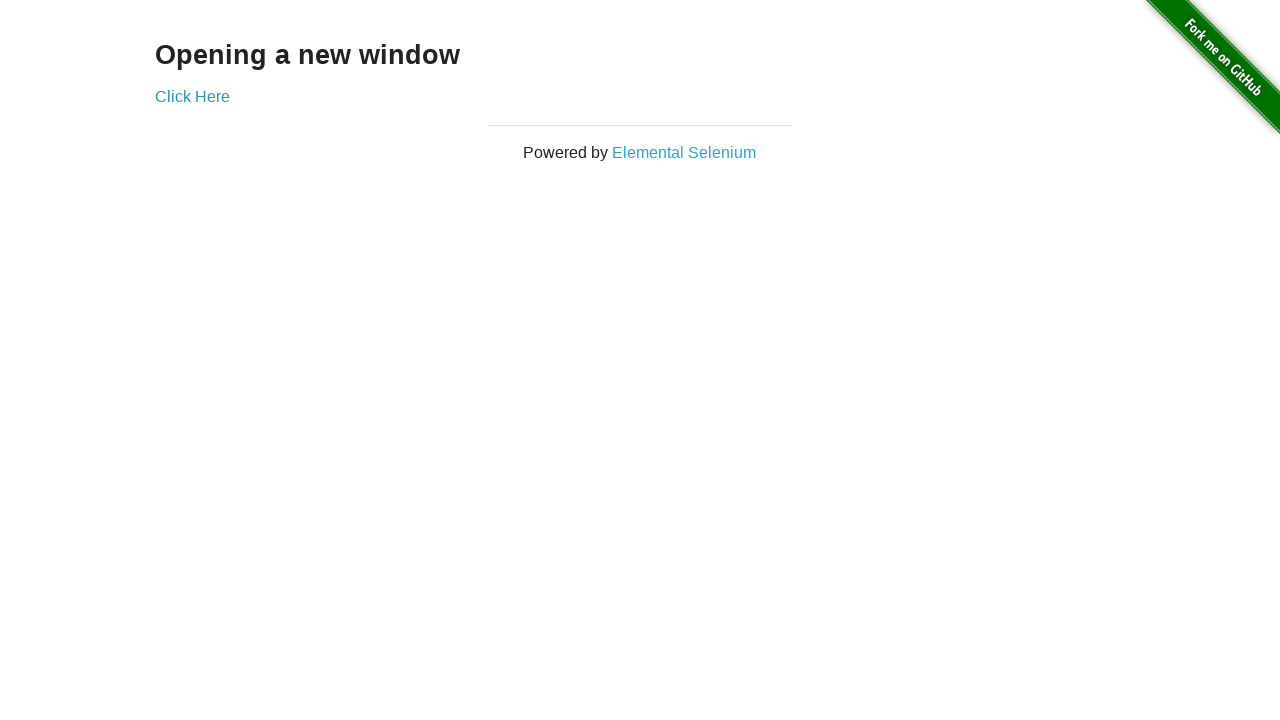

Captured second new window reference
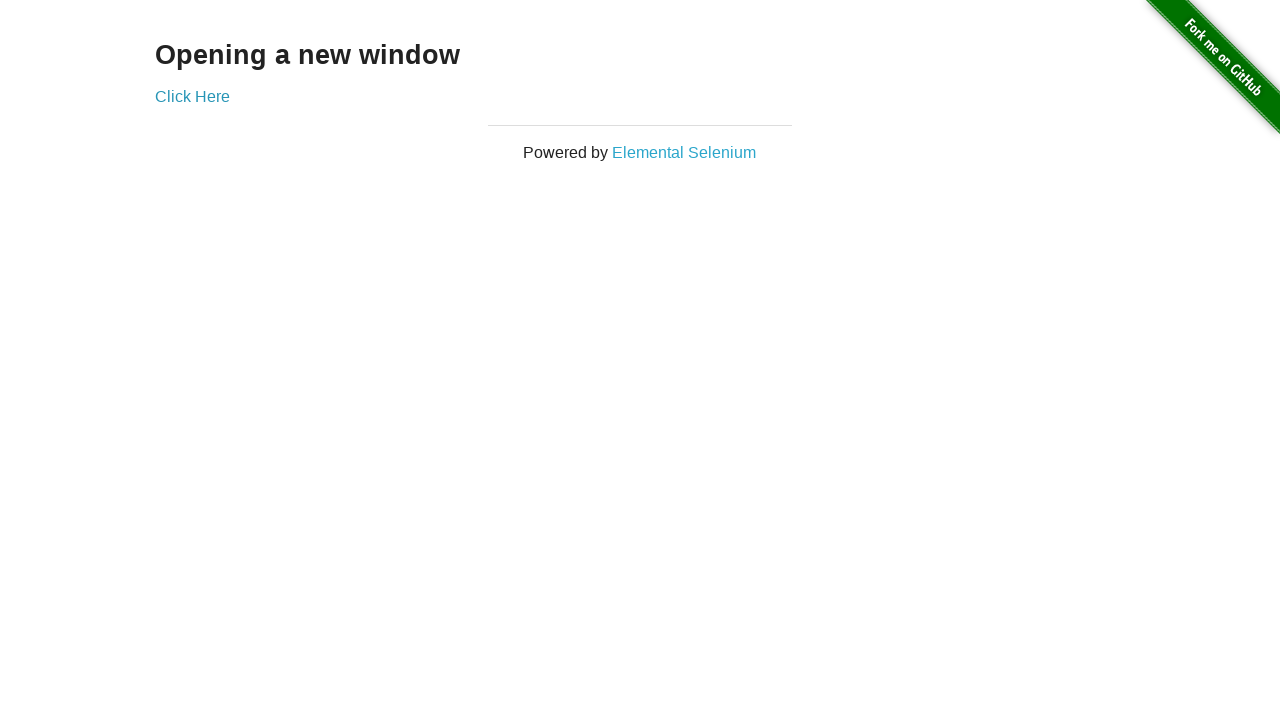

Added second new window to new_pages list
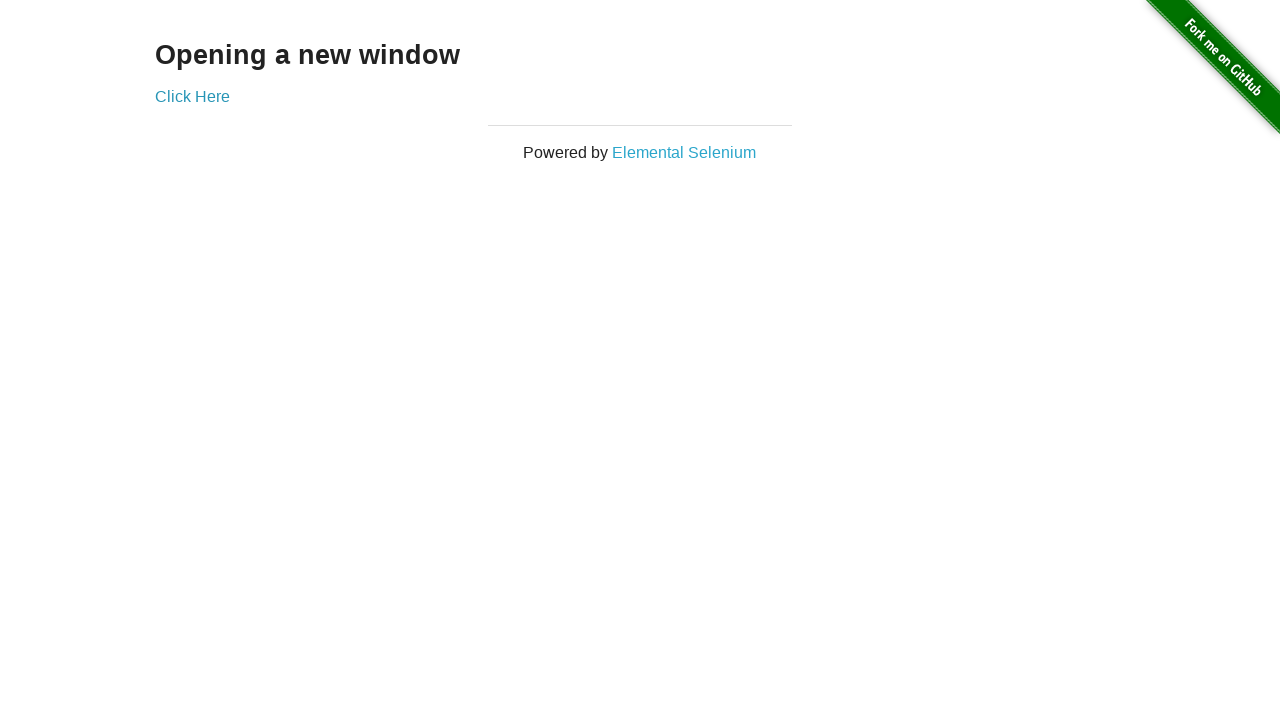

Waited for new window page to load completely
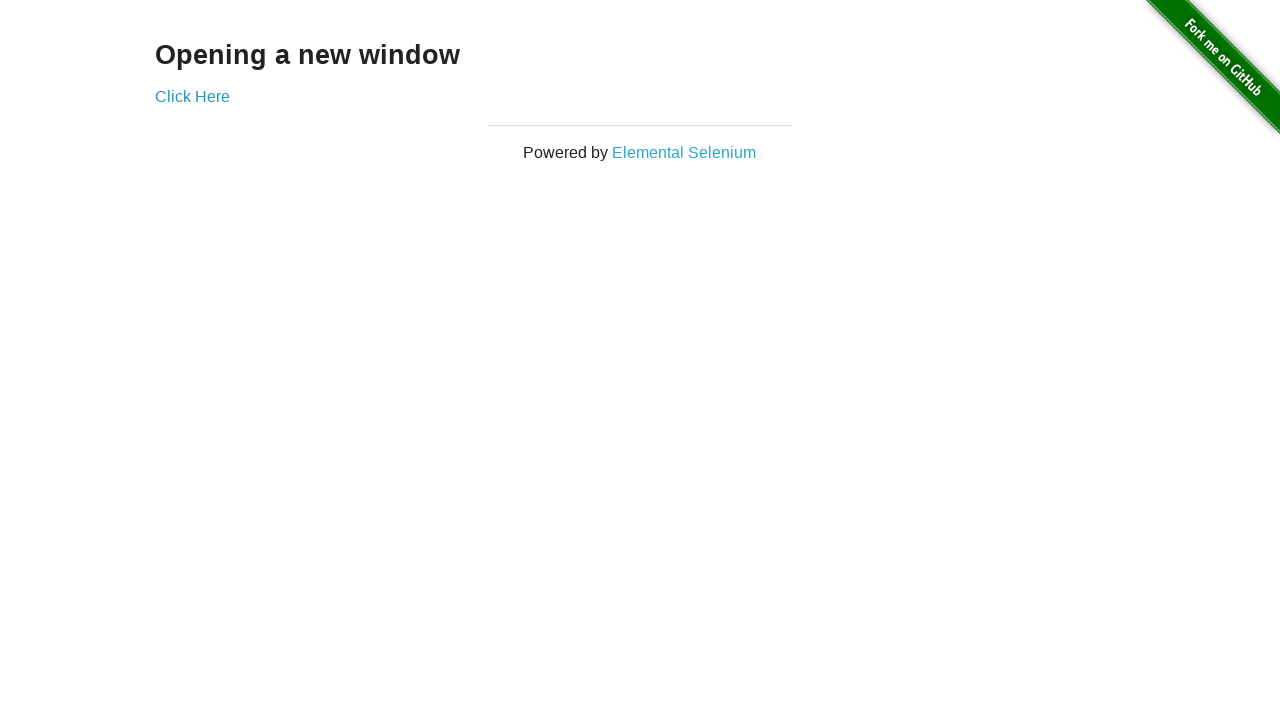

Verified new window title is 'New Window'
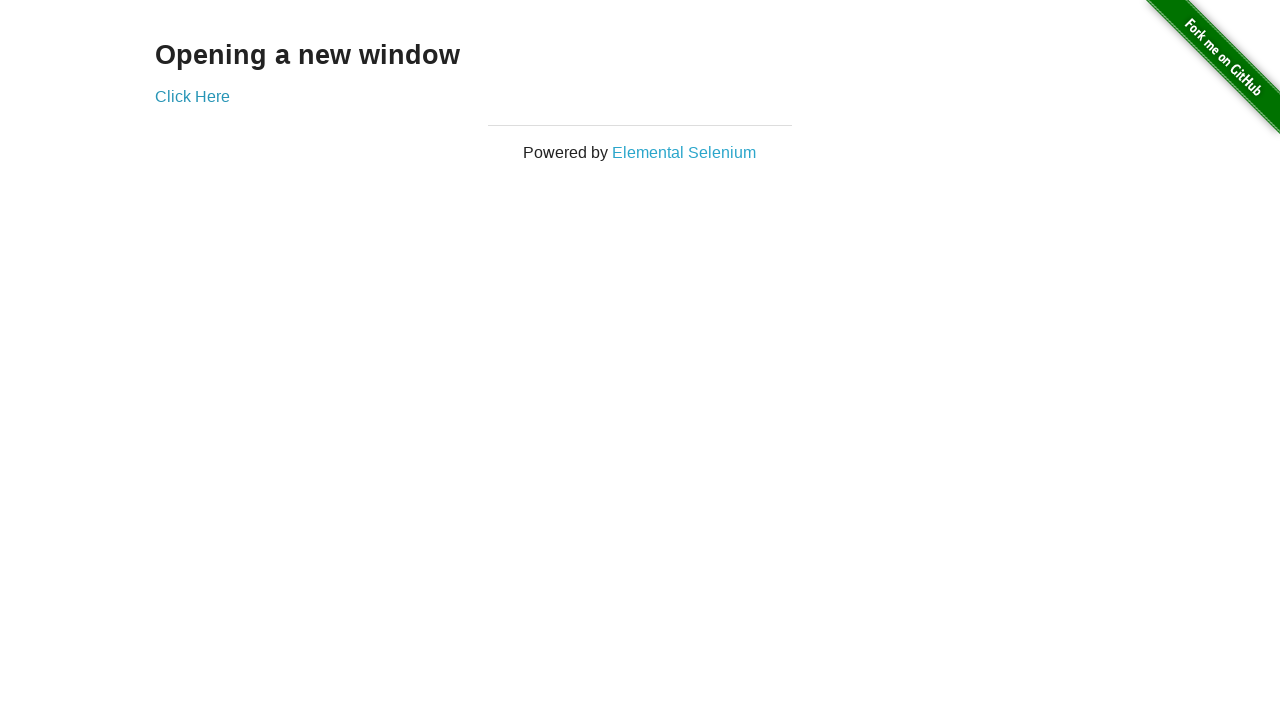

Verified 'New Window' text appears in new window content
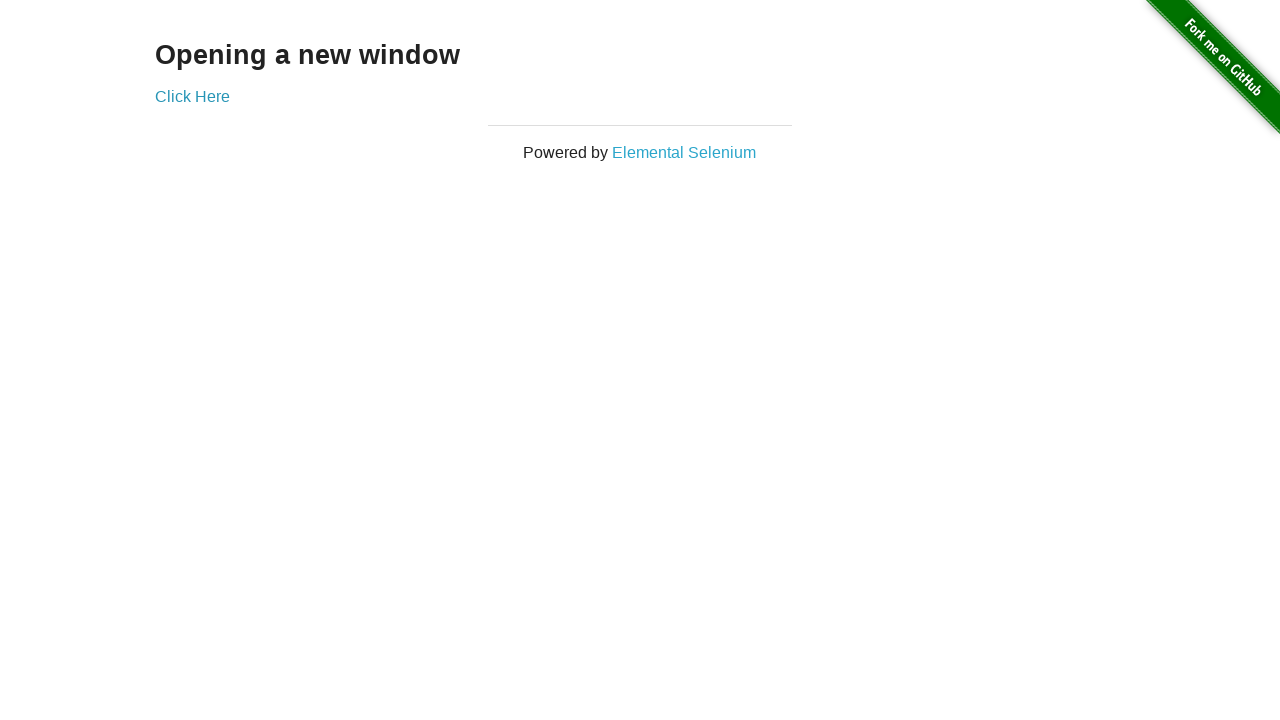

Waited for new window page to load completely
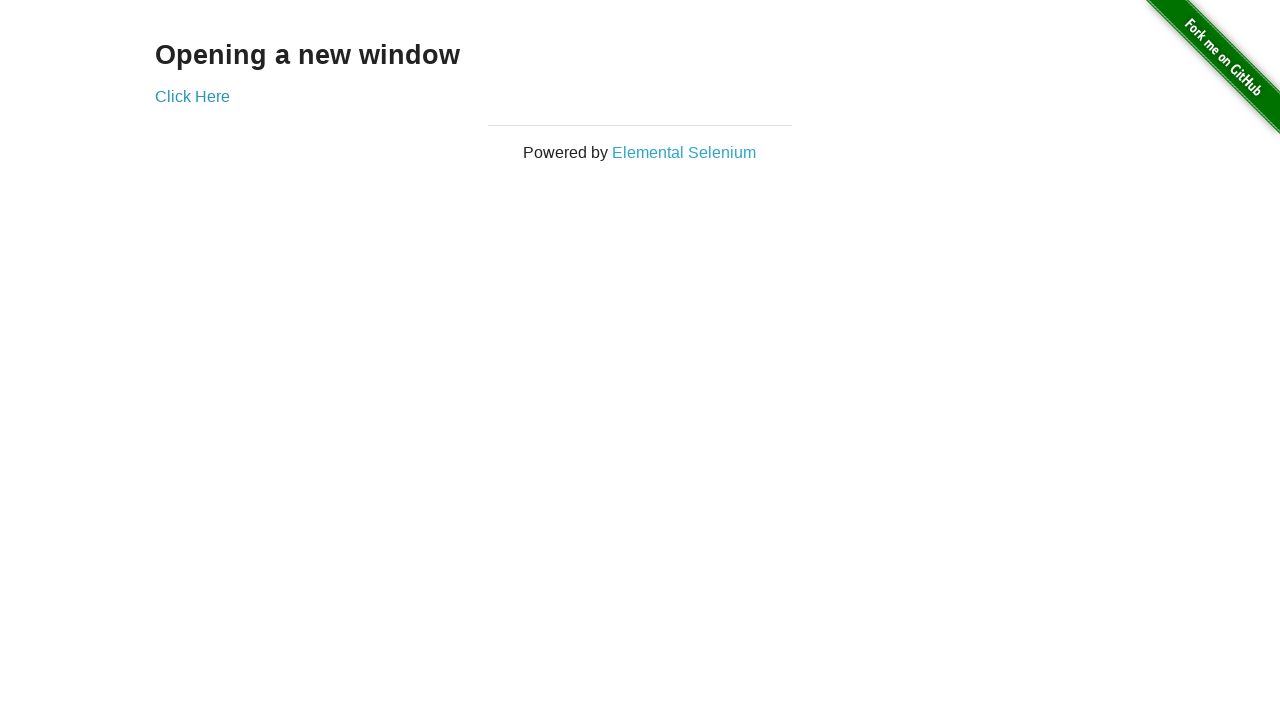

Verified new window title is 'New Window'
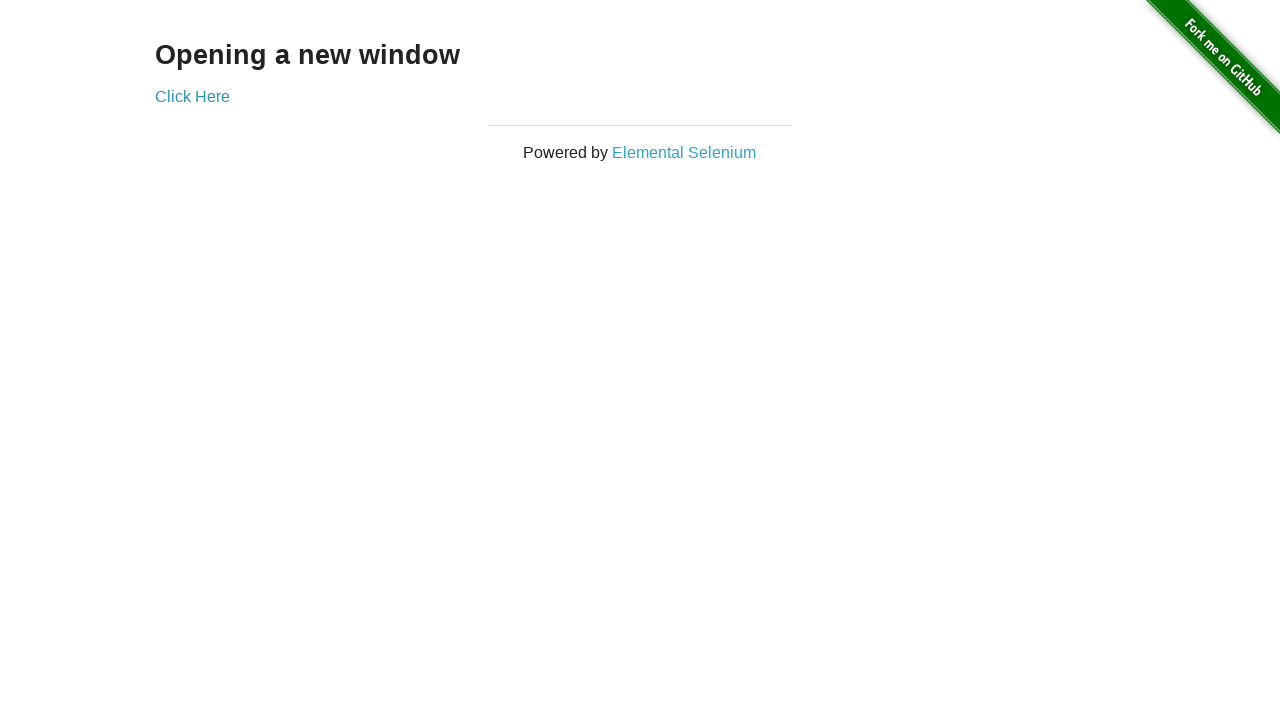

Verified 'New Window' text appears in new window content
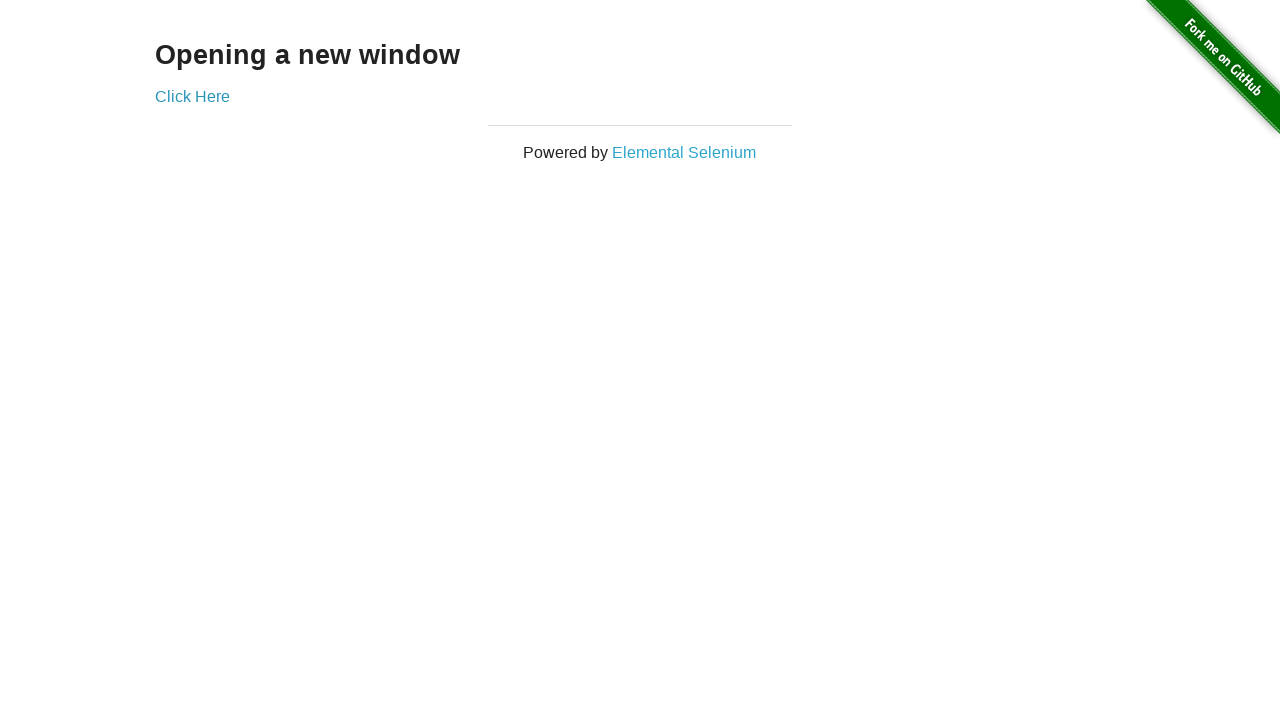

Verified original window title is 'The Internet'
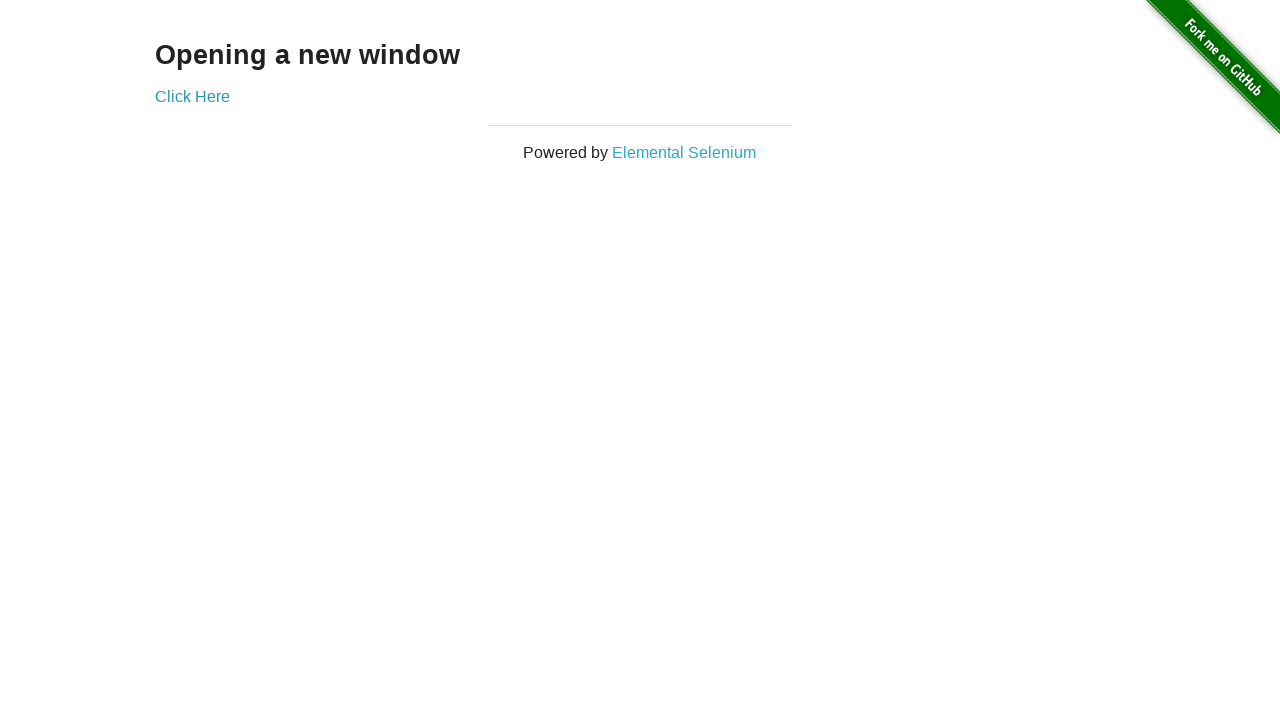

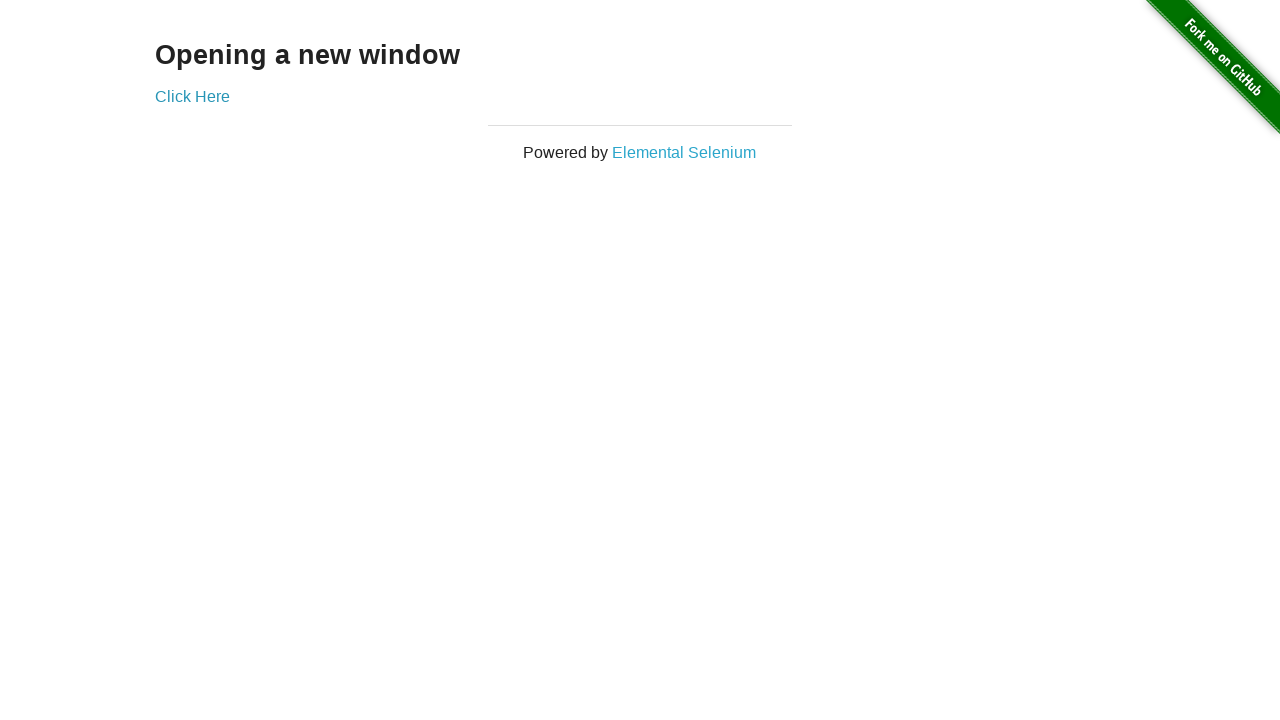